Tests an explicit wait scenario by waiting for a house price to decrease to $100, then clicking the Book button, solving a math problem using logarithm and sine functions, and submitting the answer.

Starting URL: http://suninjuly.github.io/explicit_wait2.html

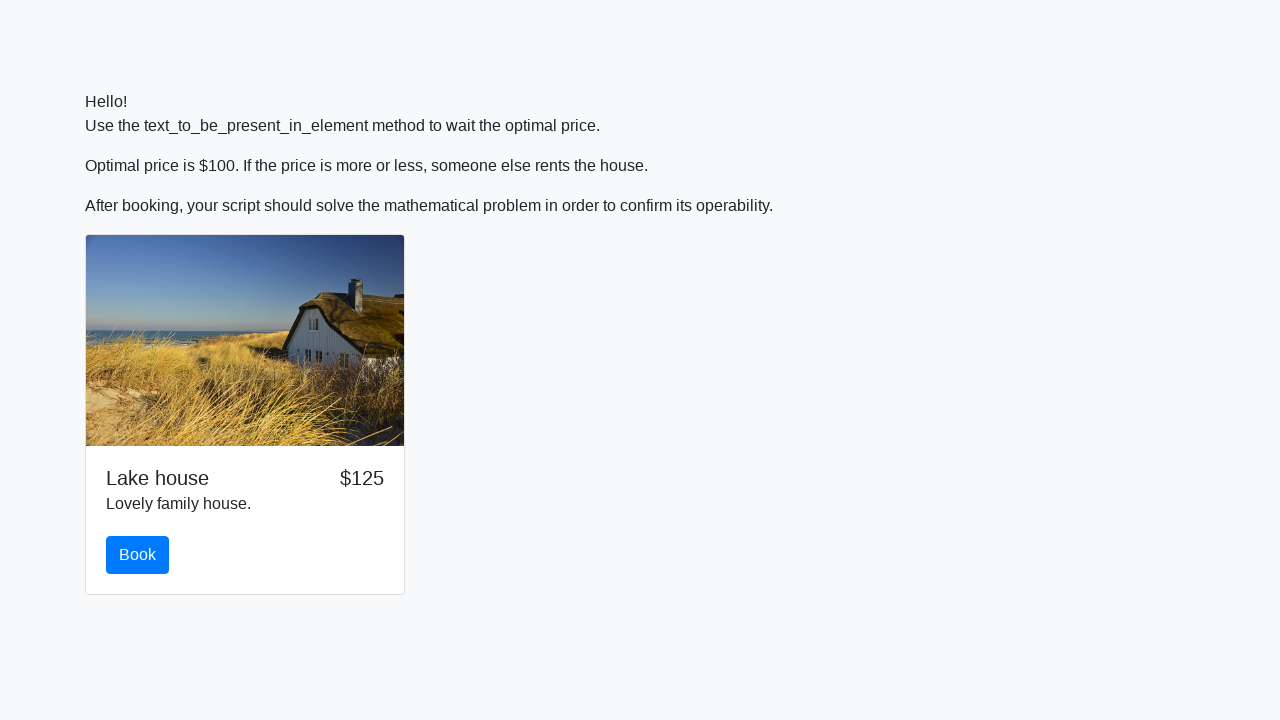

Waited for house price to decrease to $100
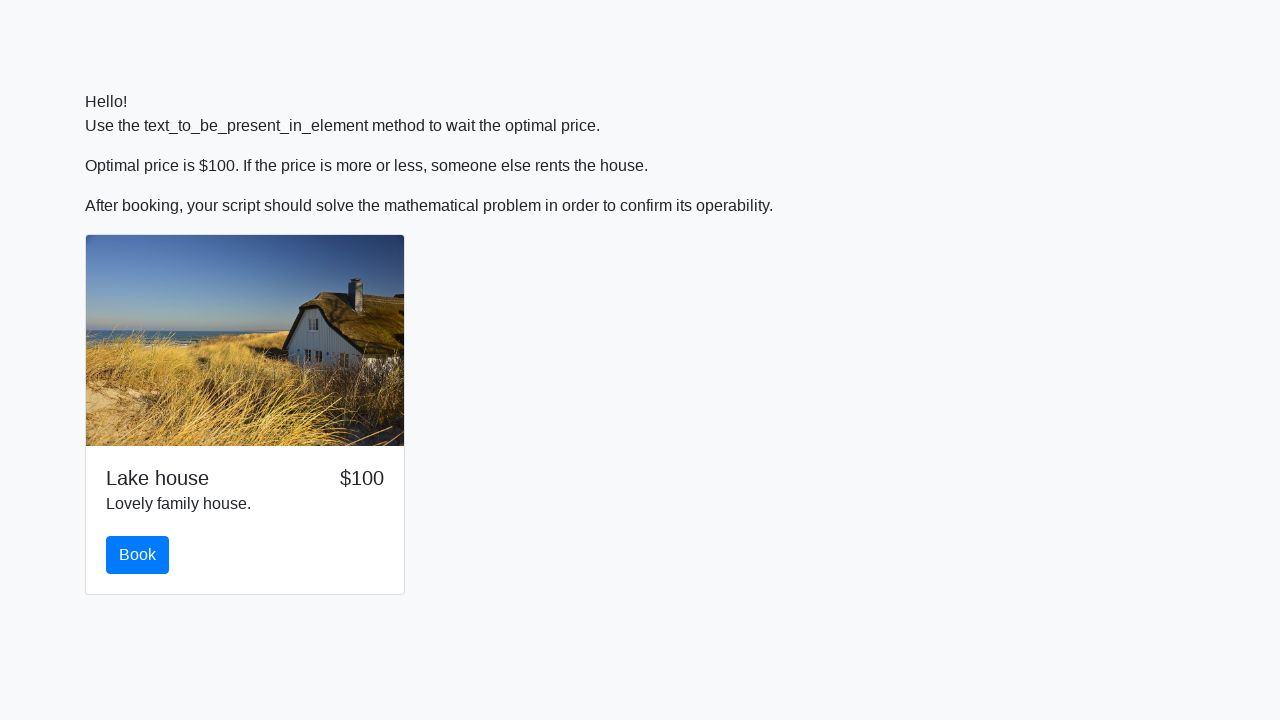

Clicked the Book button at (138, 555) on #book
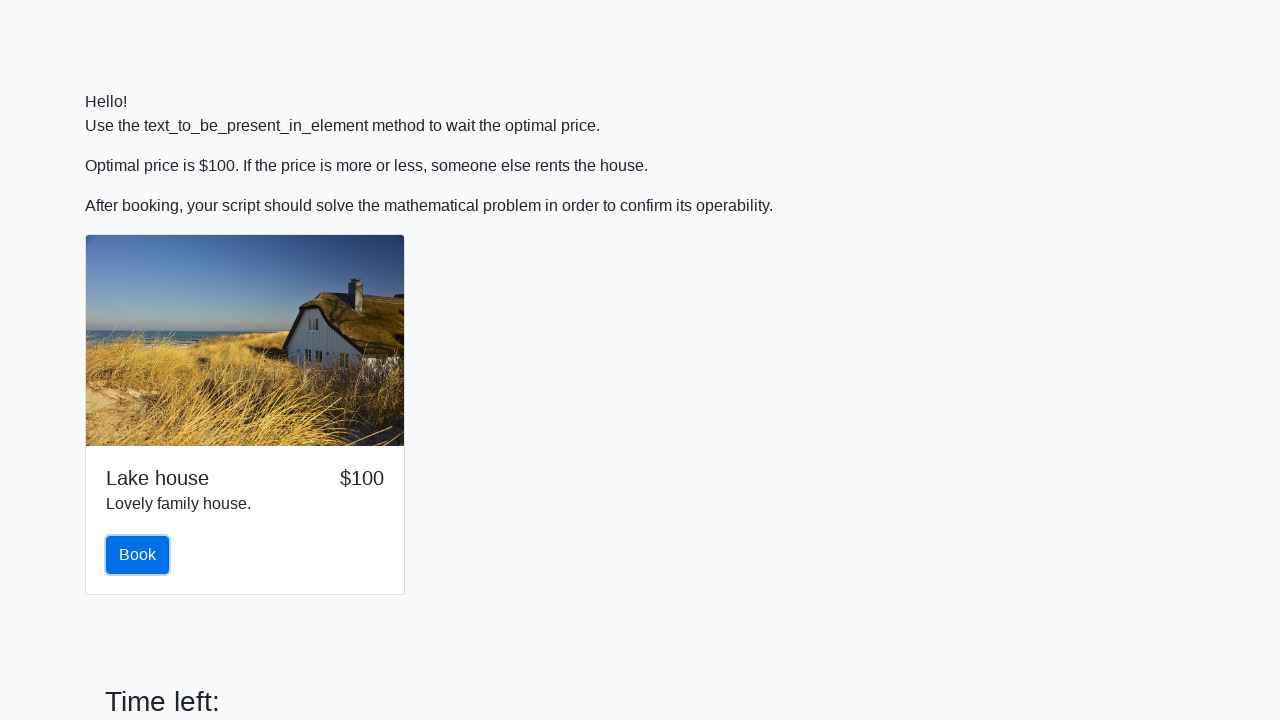

Retrieved input value for math problem
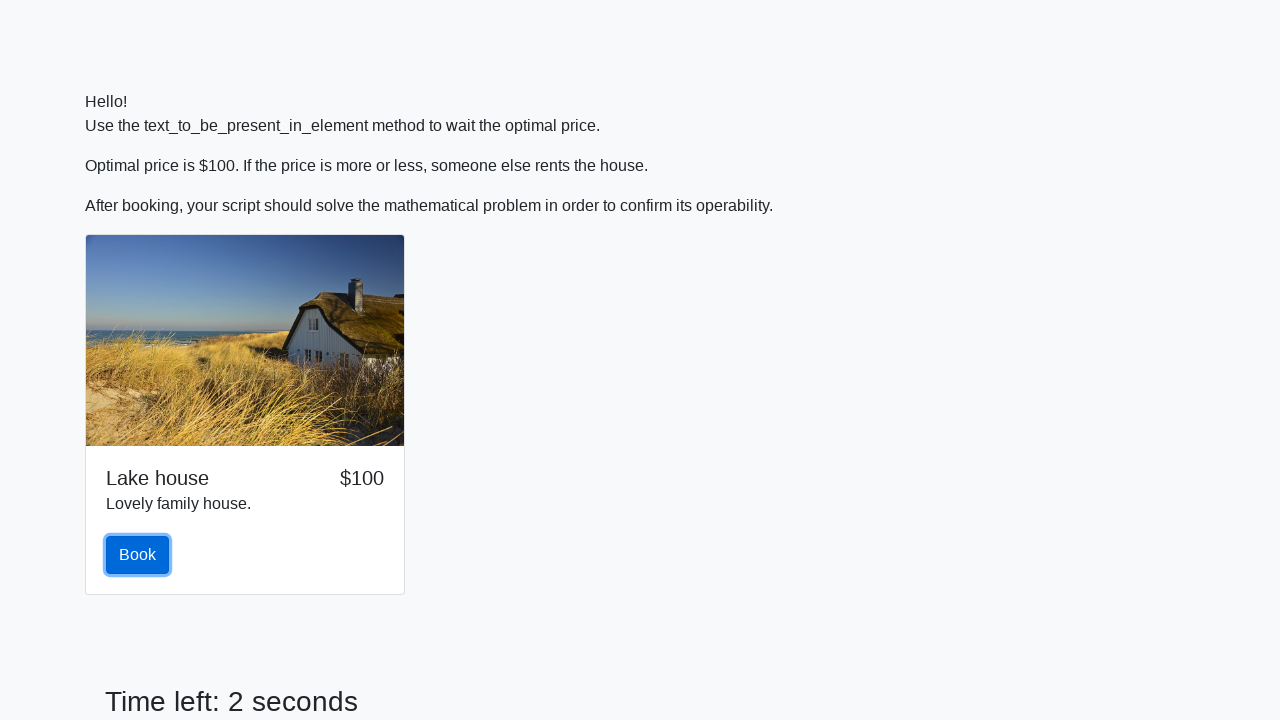

Calculated answer using logarithm and sine functions: 2.3898098173522935
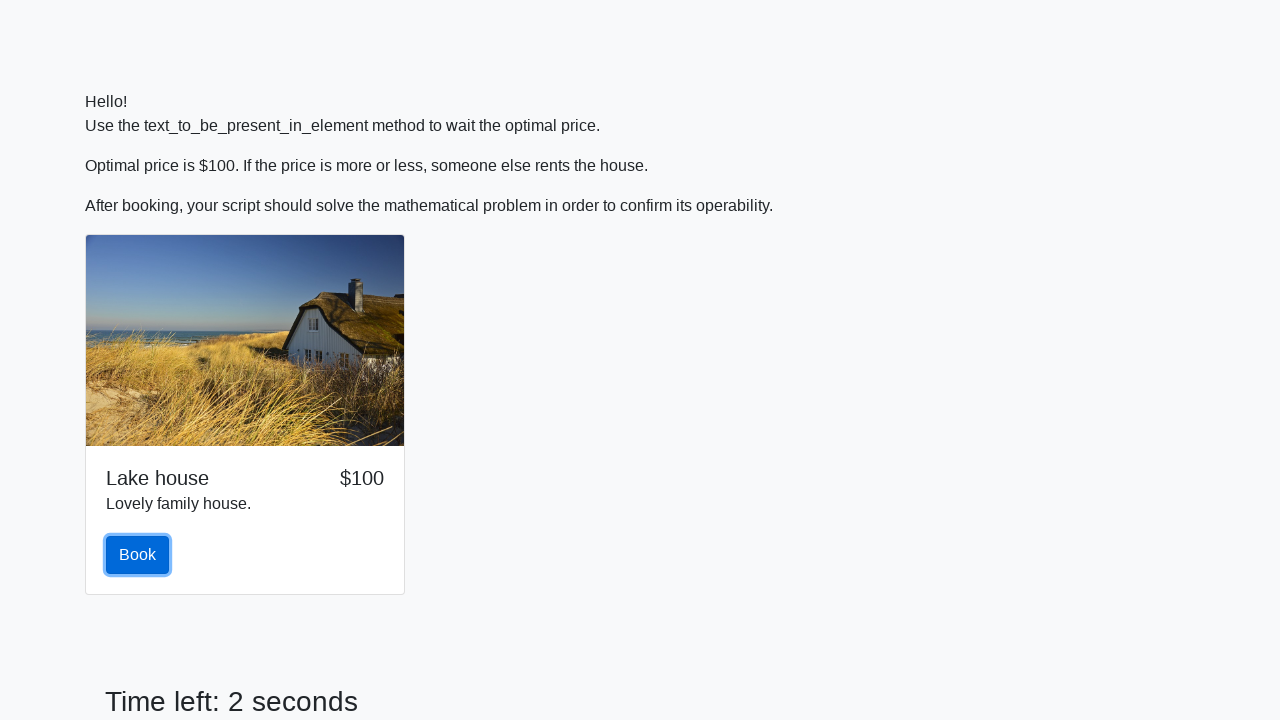

Filled answer field with calculated result on #answer
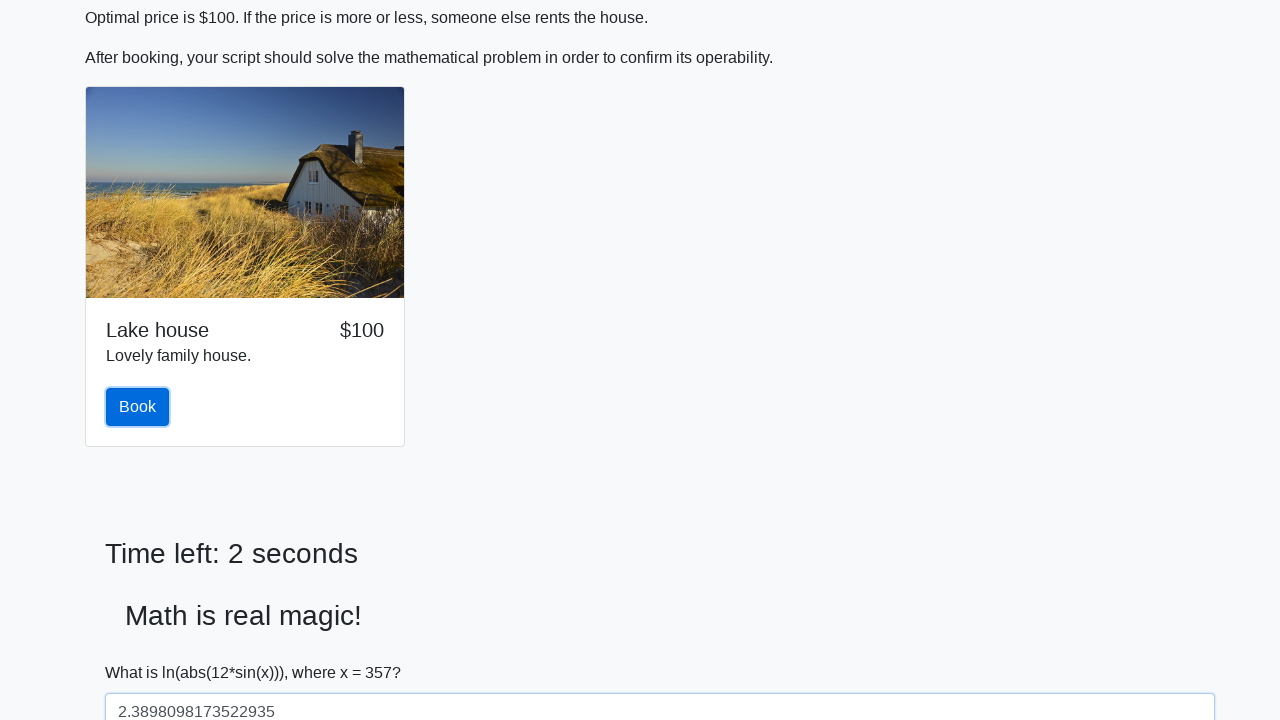

Clicked the Submit button at (143, 651) on #solve
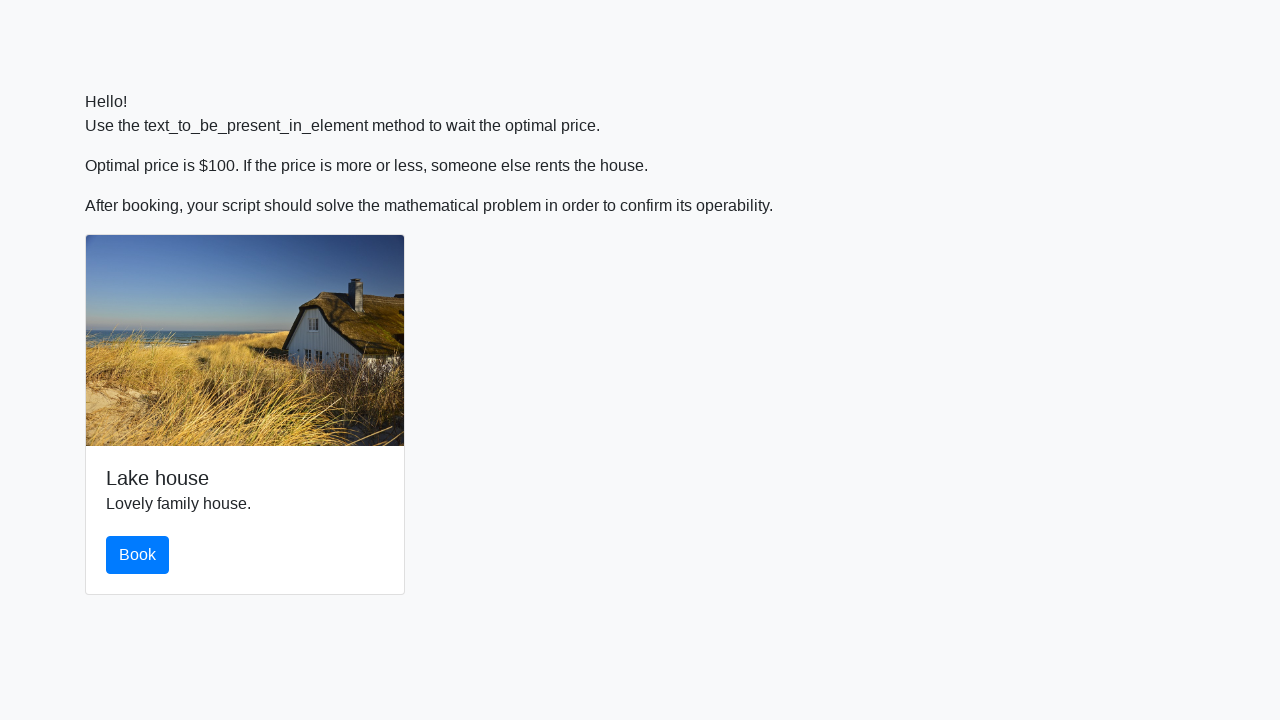

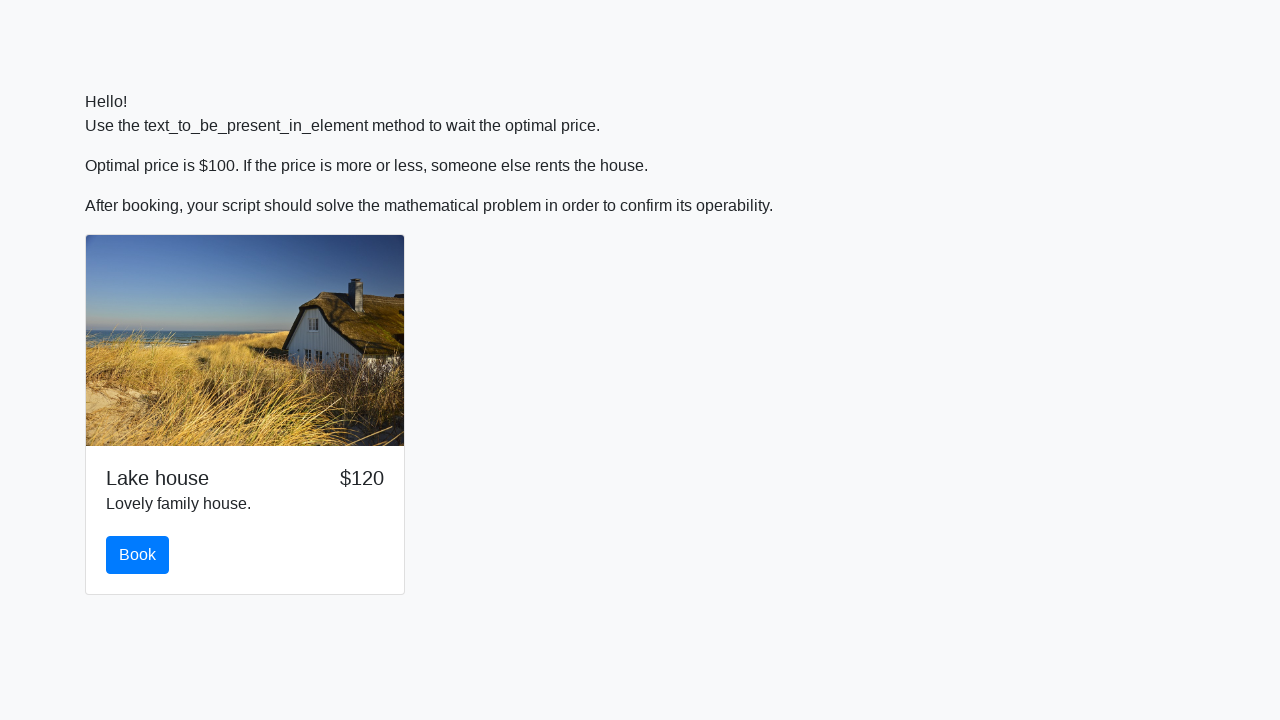